Tests drag and drop functionality by dragging a small box into a large box target area and verifying the success message appears

Starting URL: https://commitquality.com/practice-drag-and-drop

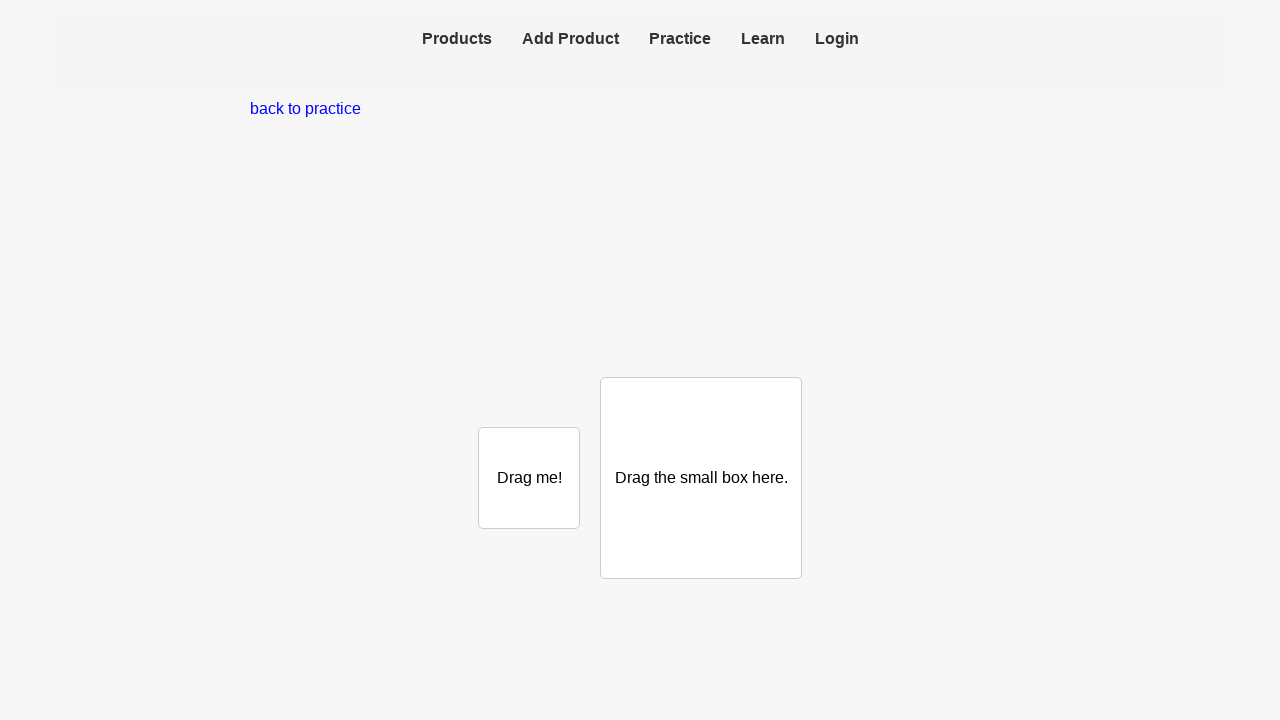

Dragged small box into large box target area at (701, 478)
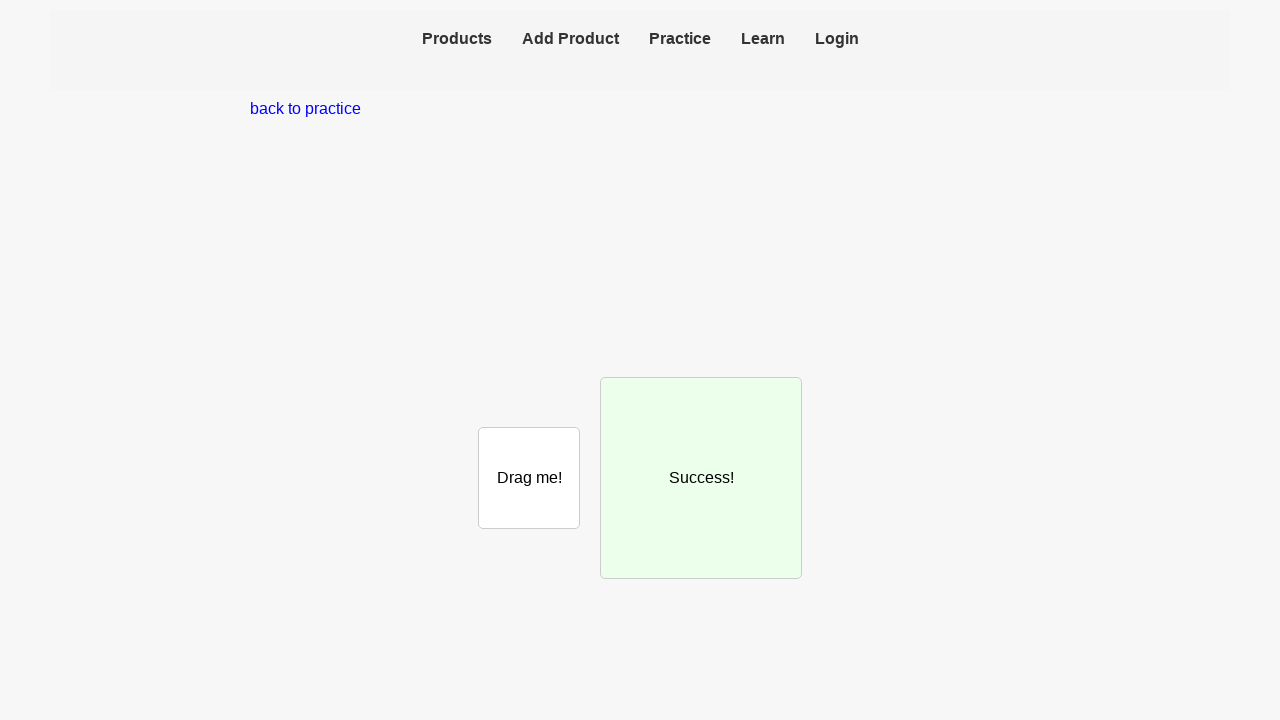

Success message appeared after drag and drop
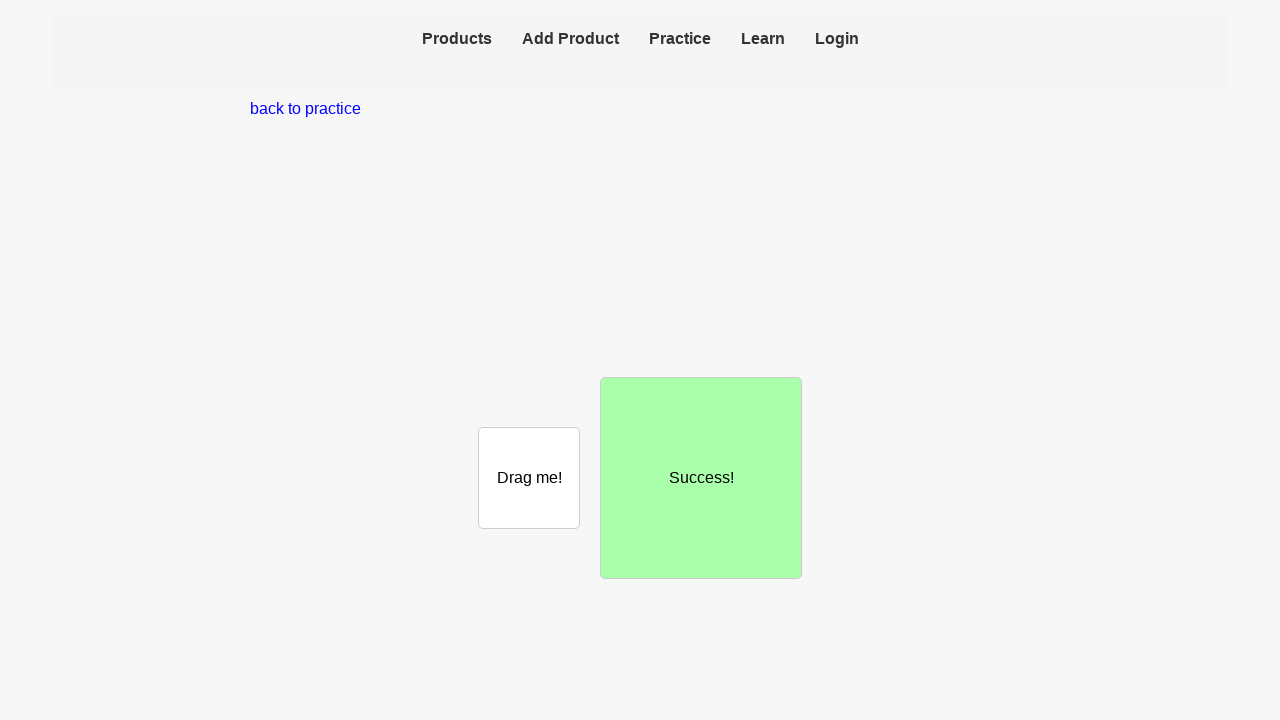

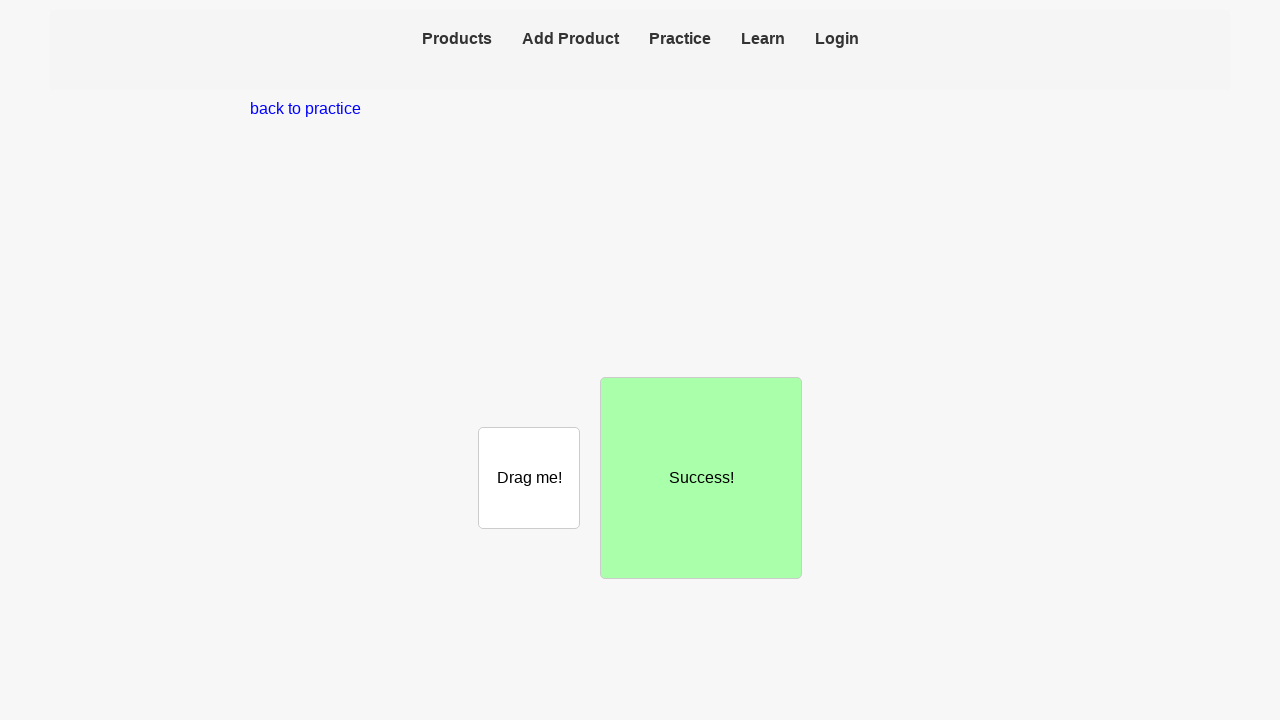